Tests hovering over the DuckDuckGo logo and verifying it remains visible

Starting URL: https://duckduckgo.com/

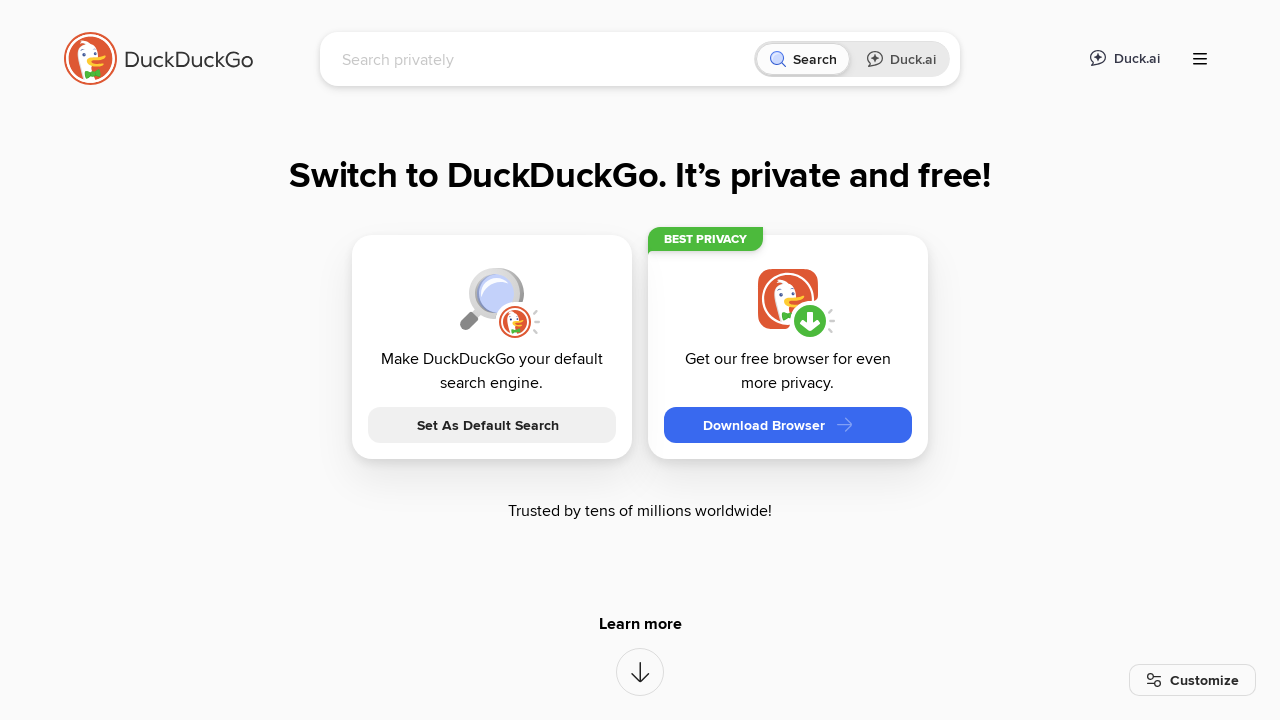

Hovered over the DuckDuckGo logo at (158, 58) on xpath=//div[contains(@class,'container_fullWidth')]//img
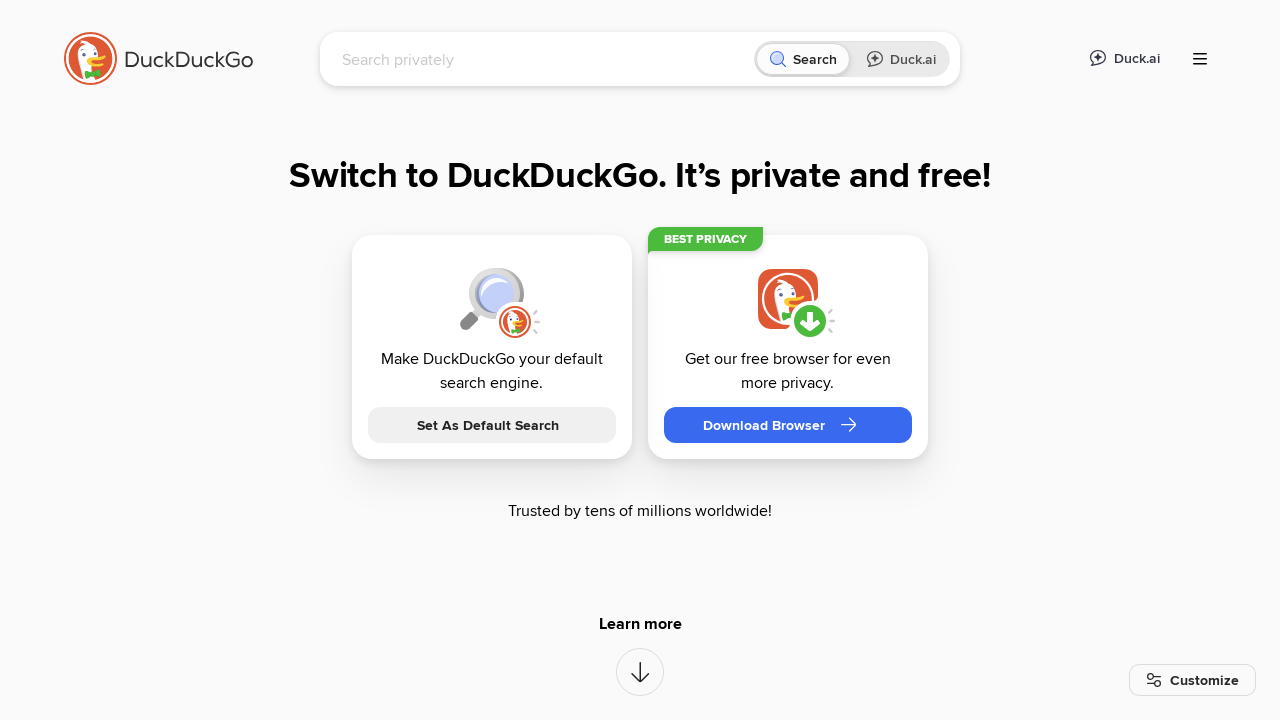

Verified logo remains visible after hover
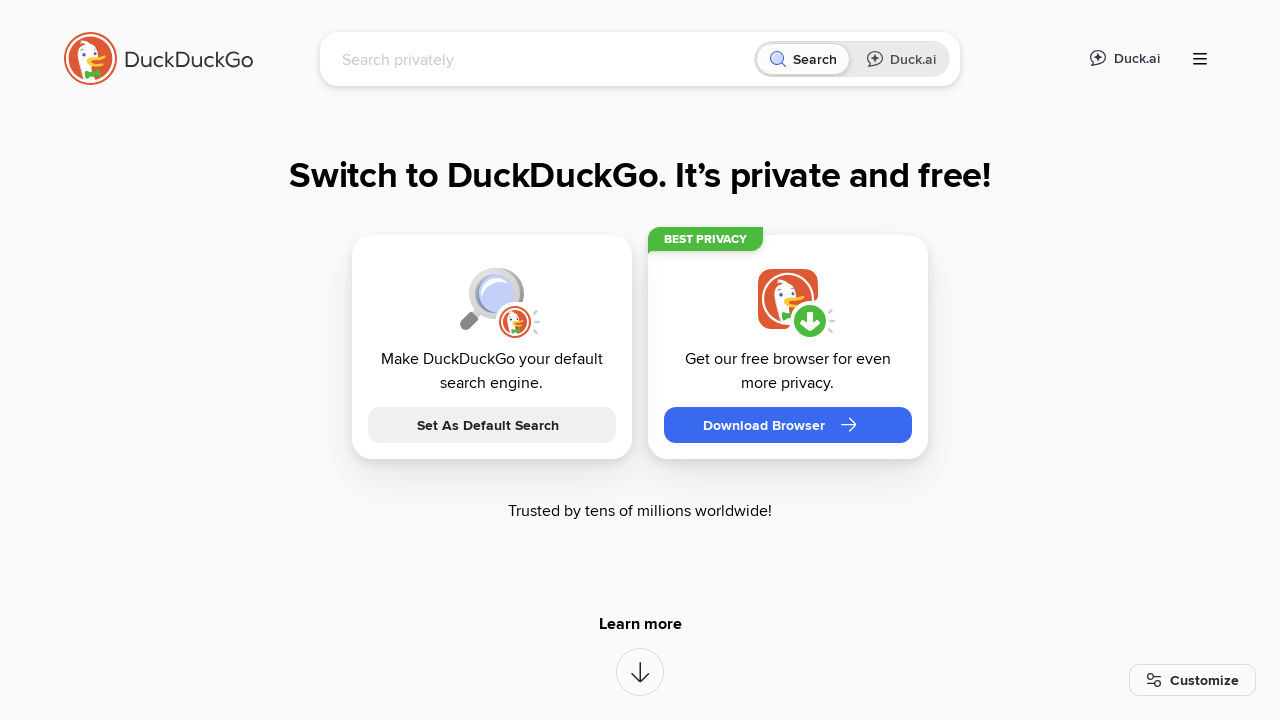

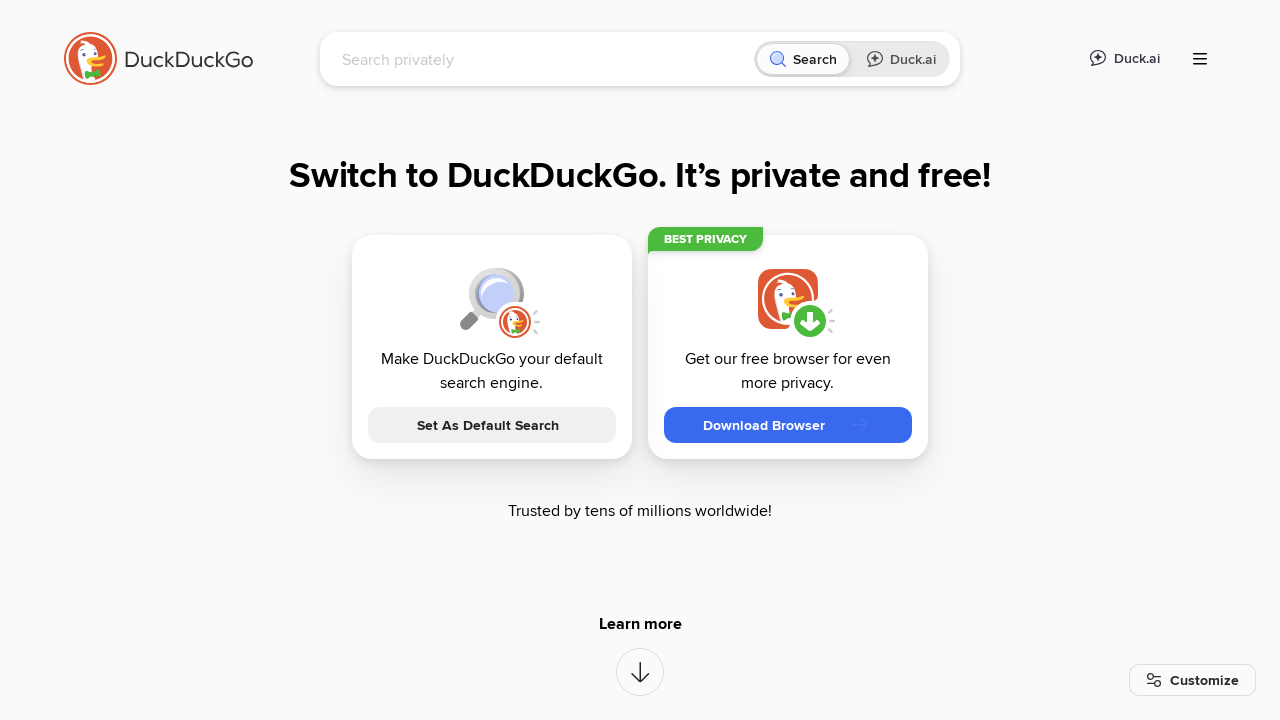